Sorts transactions by clicking the "Sum" column header and verifies the sorting is applied

Starting URL: https://webix.com/demos/bank-app/#!/top/transactions

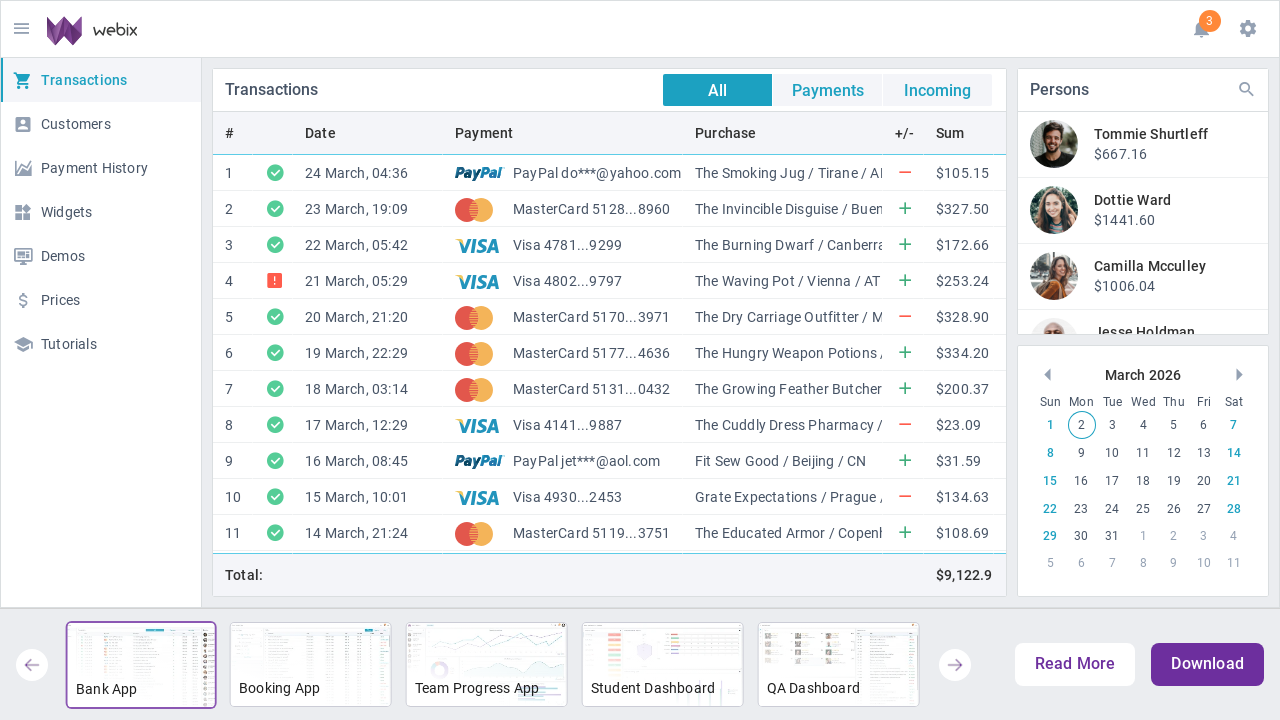

Waited for transaction table to load
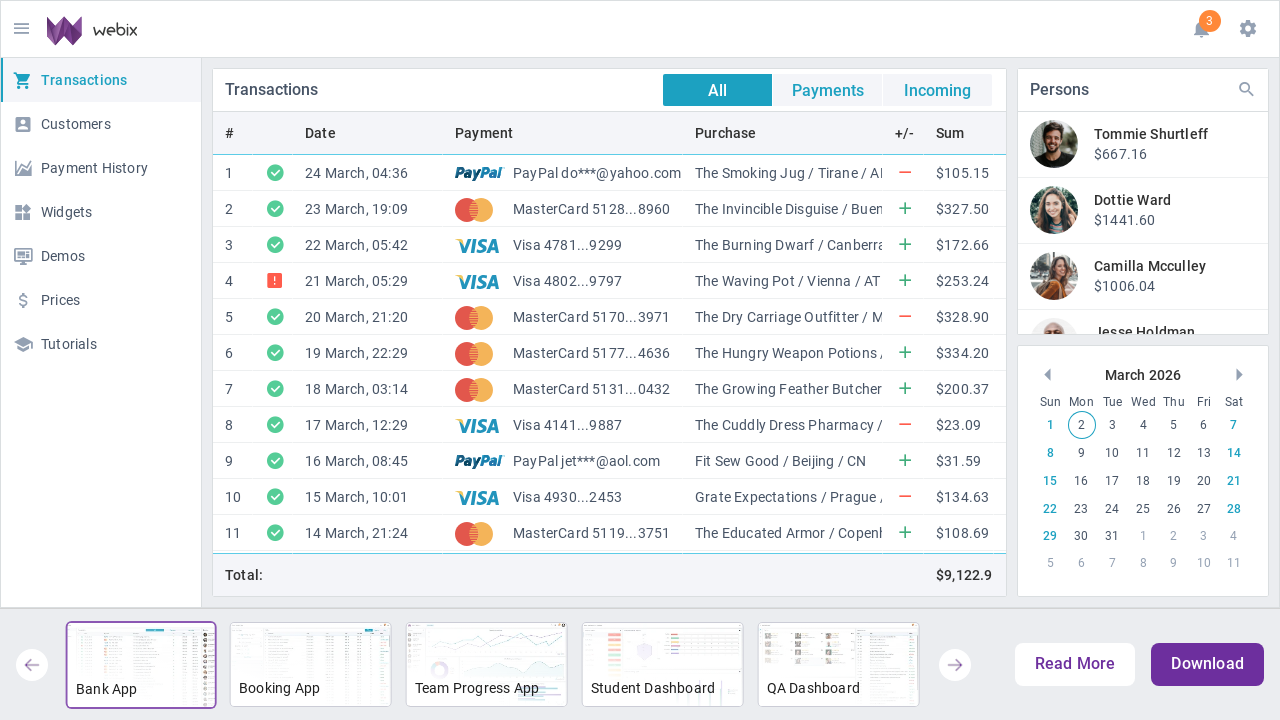

Captured first amount value before sorting: $105.15
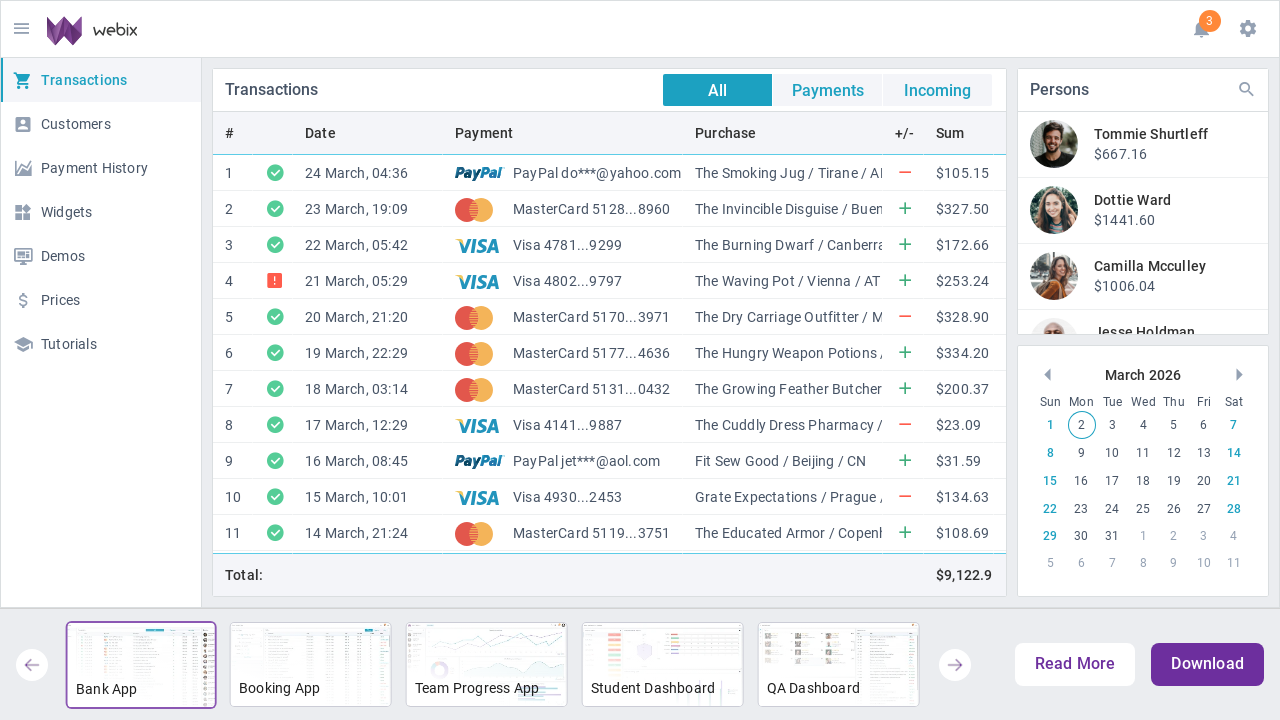

Clicked the 'Sum' column header to sort transactions at (959, 134) on xpath=//div[contains(@class, "webix_hcell") and text()="Sum"]
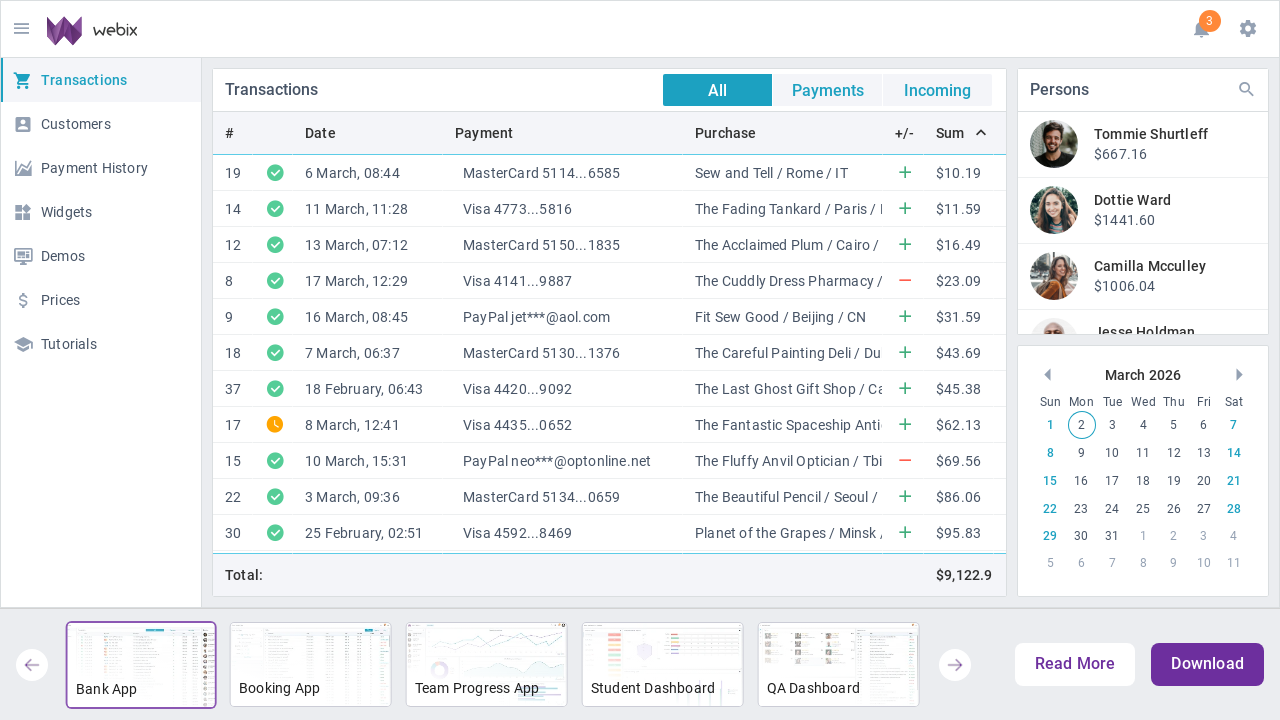

Waited for sorting to be applied to the table
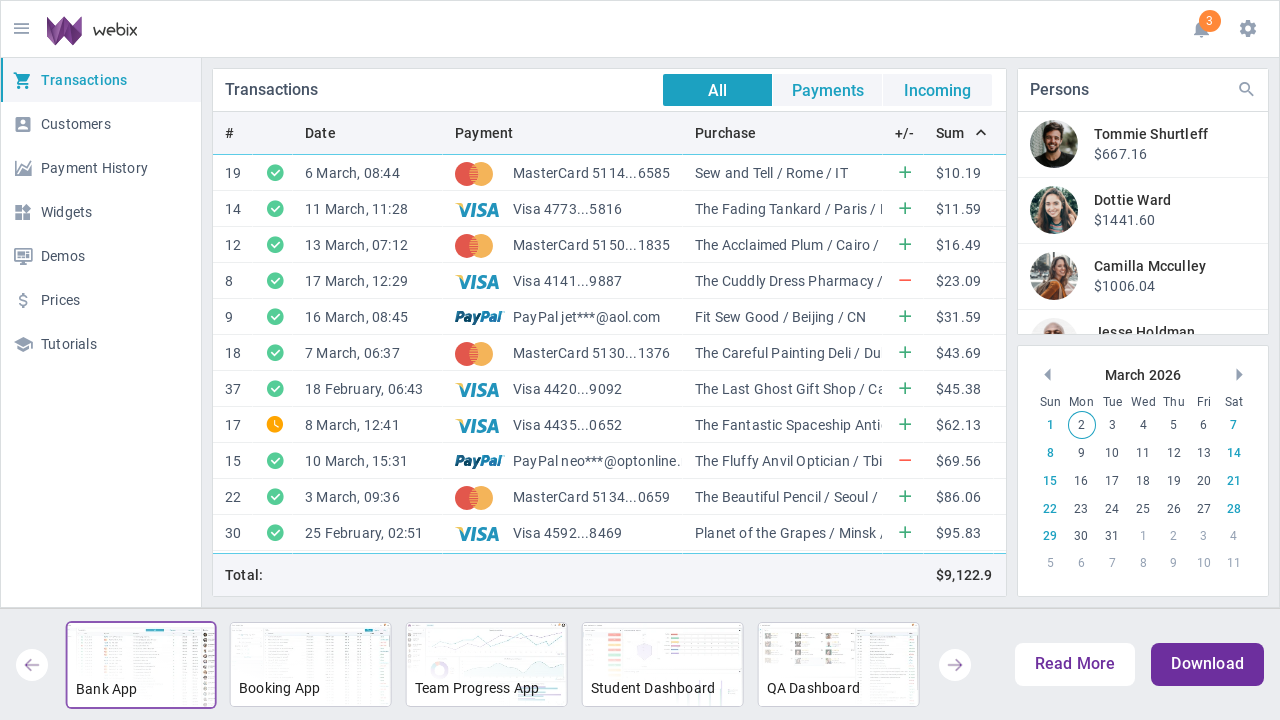

Captured first amount value after sorting: $10.19
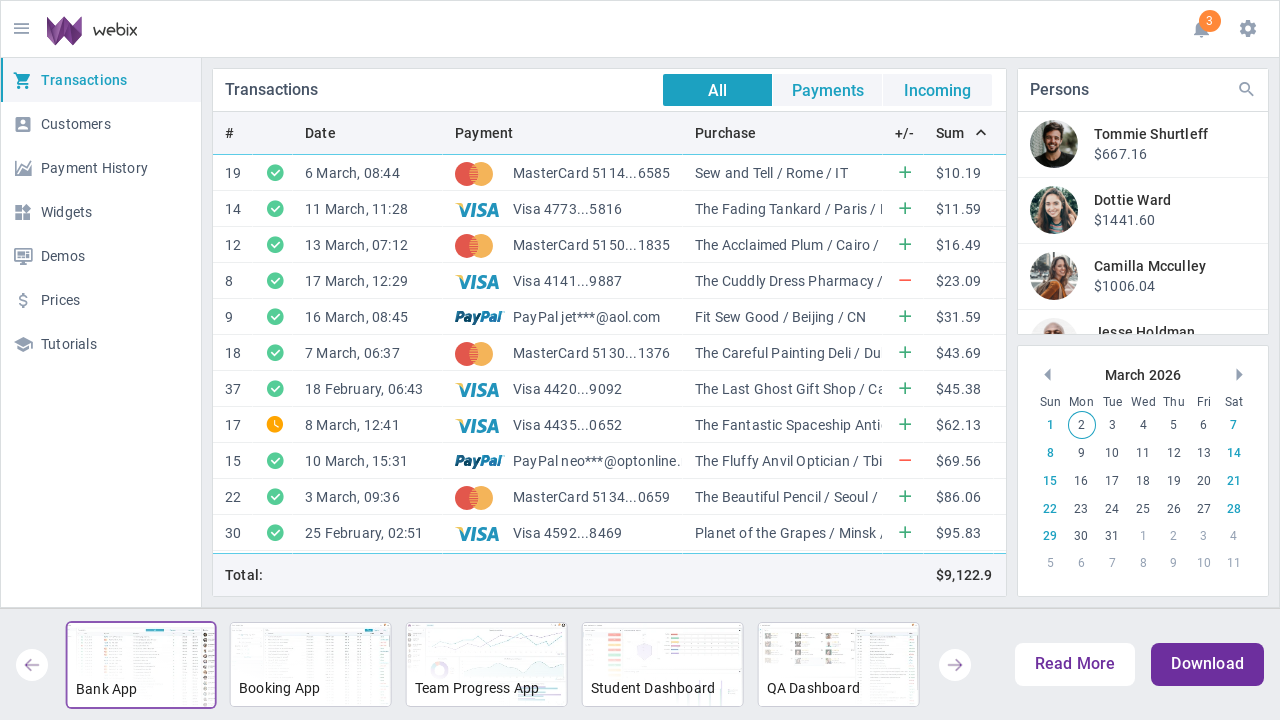

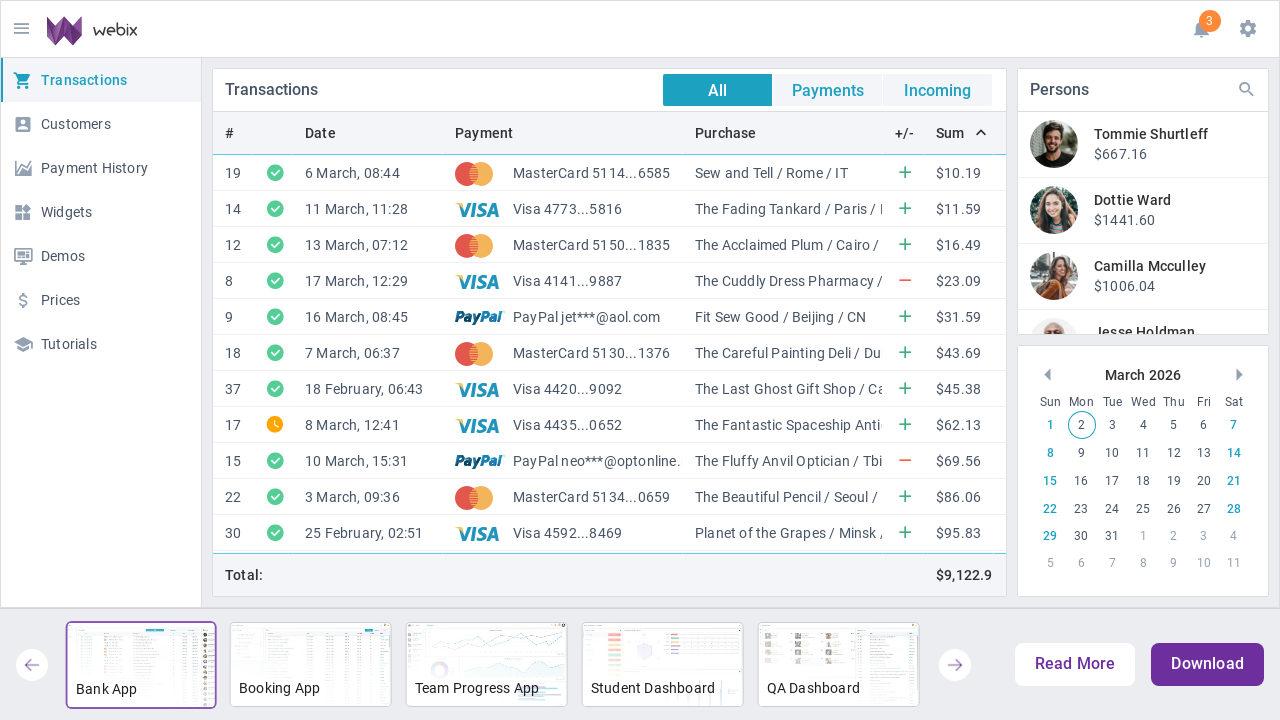